Tests datetime manipulation functionality by clicking a DateTime button and filling multiple date input fields with various formatted datetime values

Starting URL: https://paulocoliveira.github.io/mypages/plugins/index.html

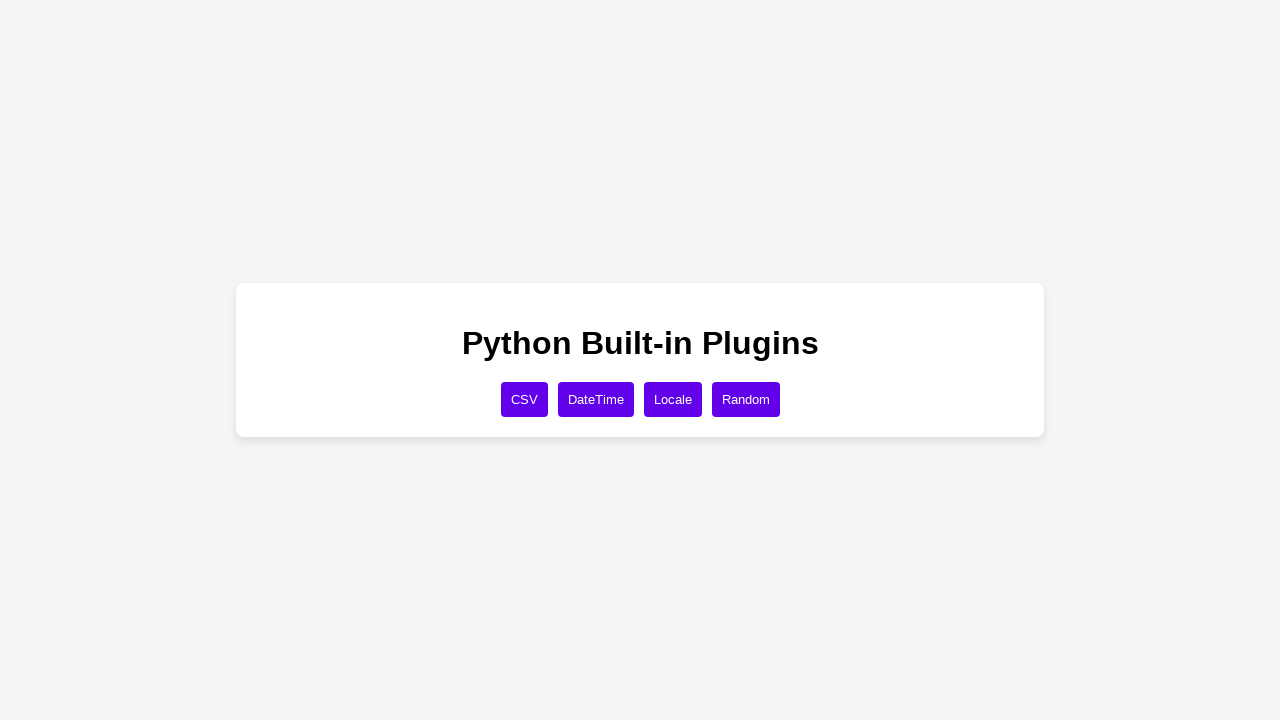

Clicked the DateTime button at (596, 399) on xpath=//button[text()='DateTime']
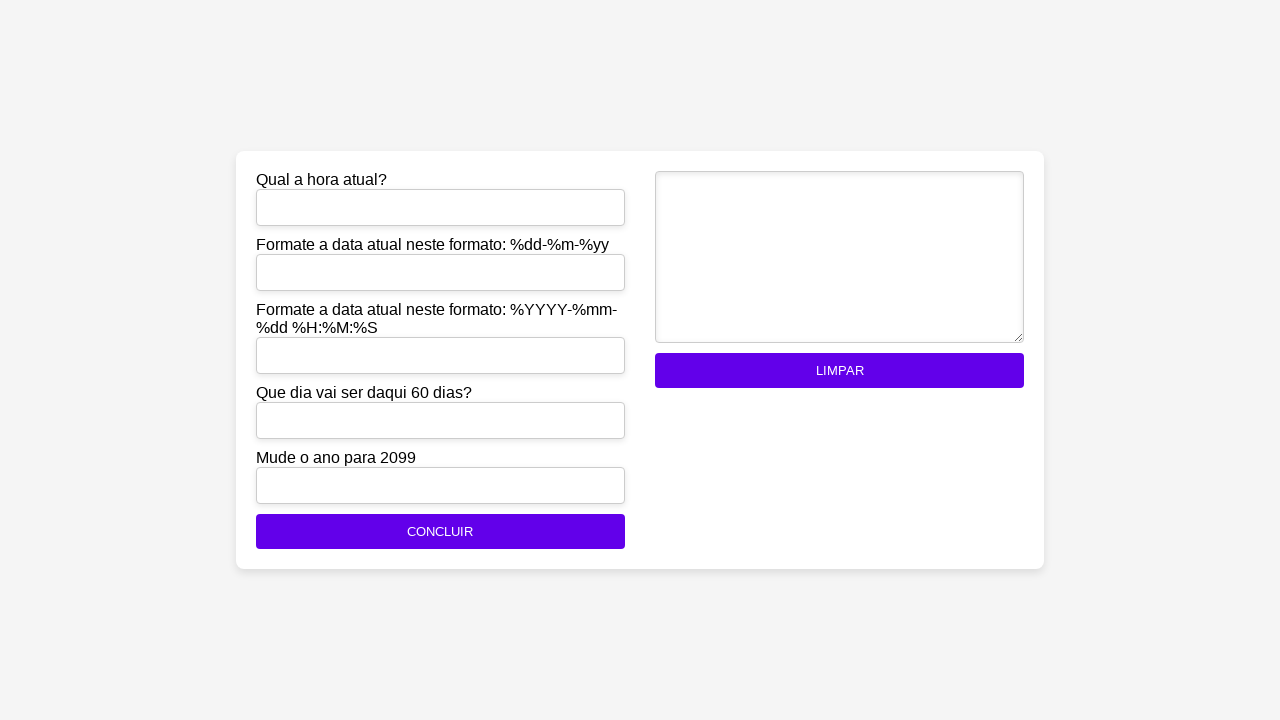

Retrieved current datetime
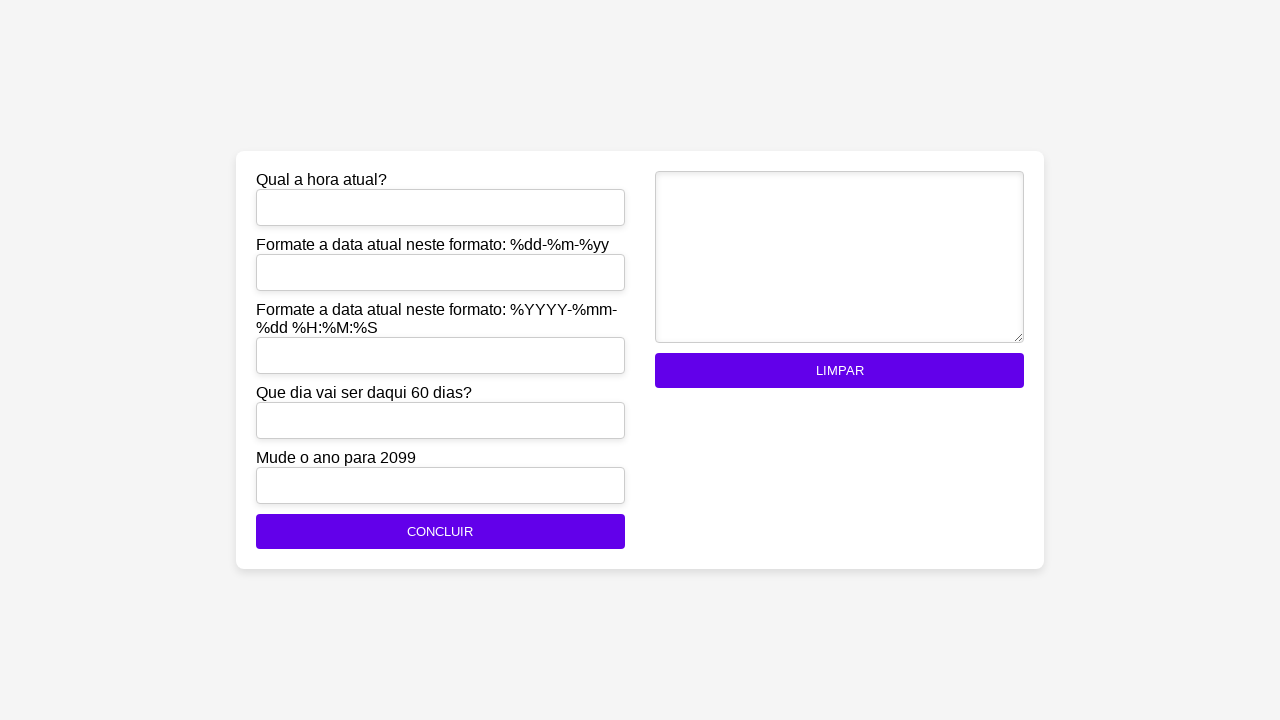

Filled current_time field with current datetime on #current_time
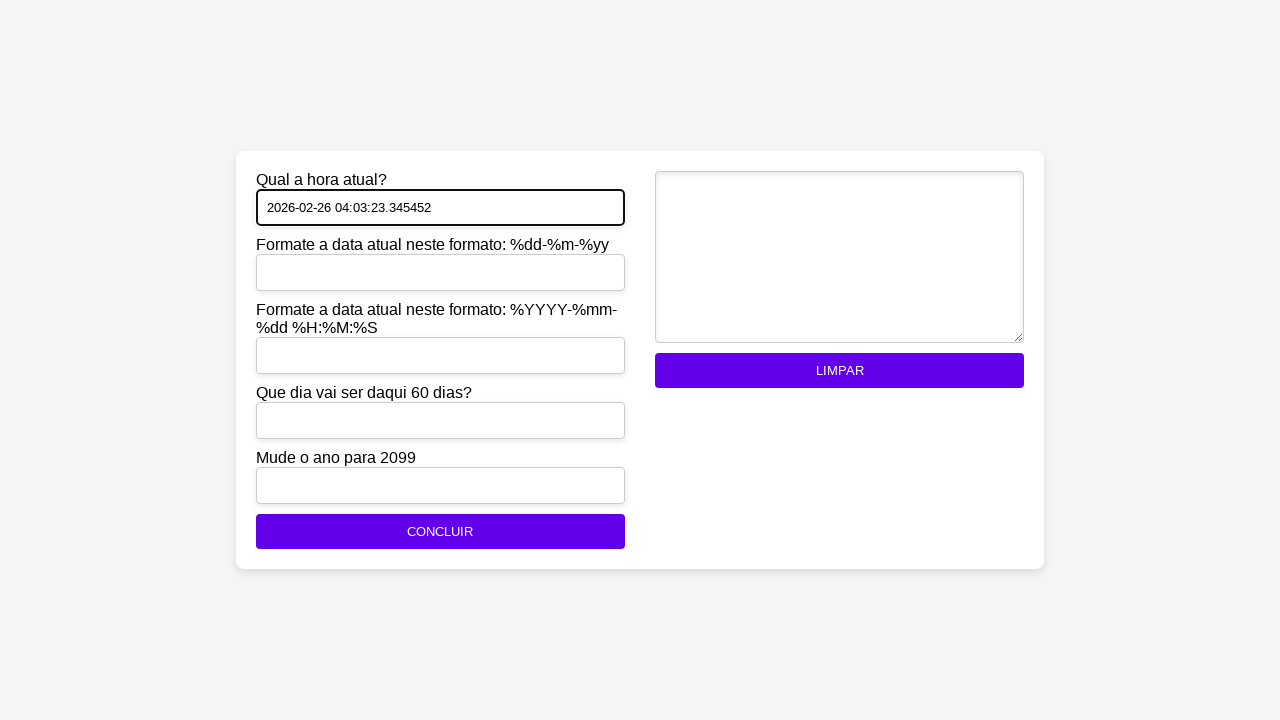

Filled formatted_date1 field with '26-02-26' (dd-m-yy format) on #formatted_date1
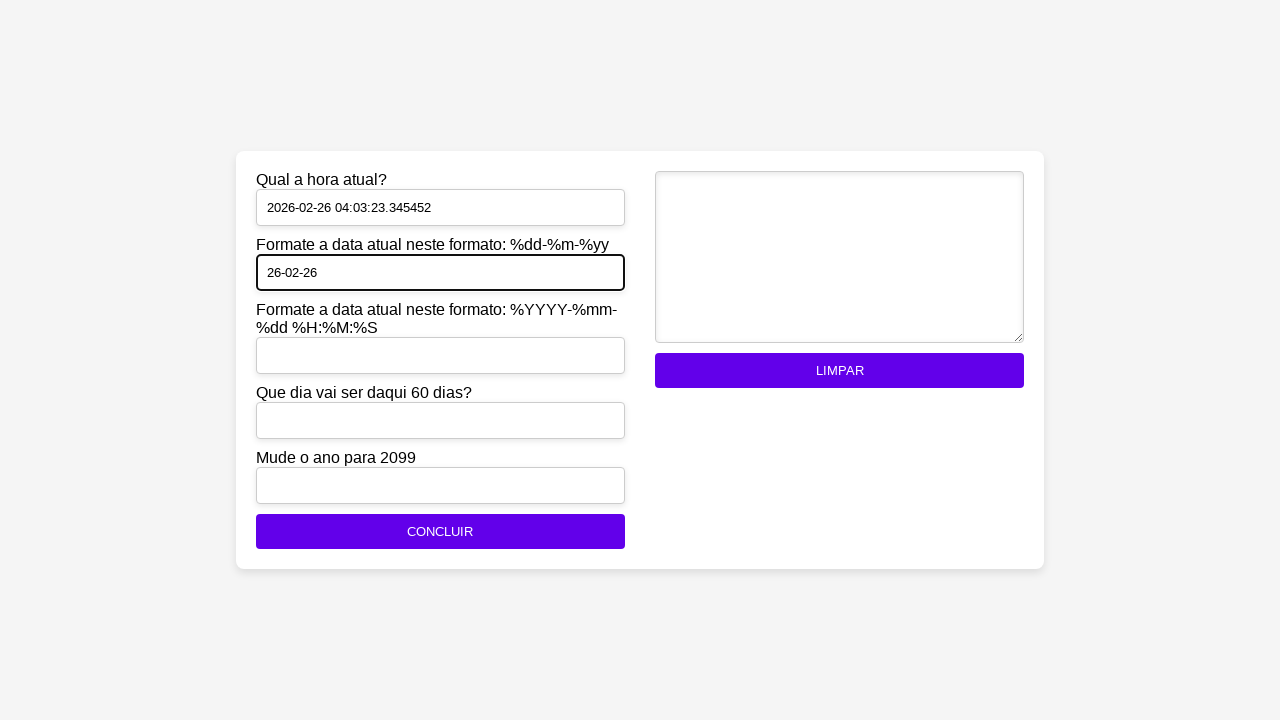

Filled formatted_date2 field with '2026-02-26 04:03:23' (YYYY-MM-DD HH:MM:SS format) on #formatted_date2
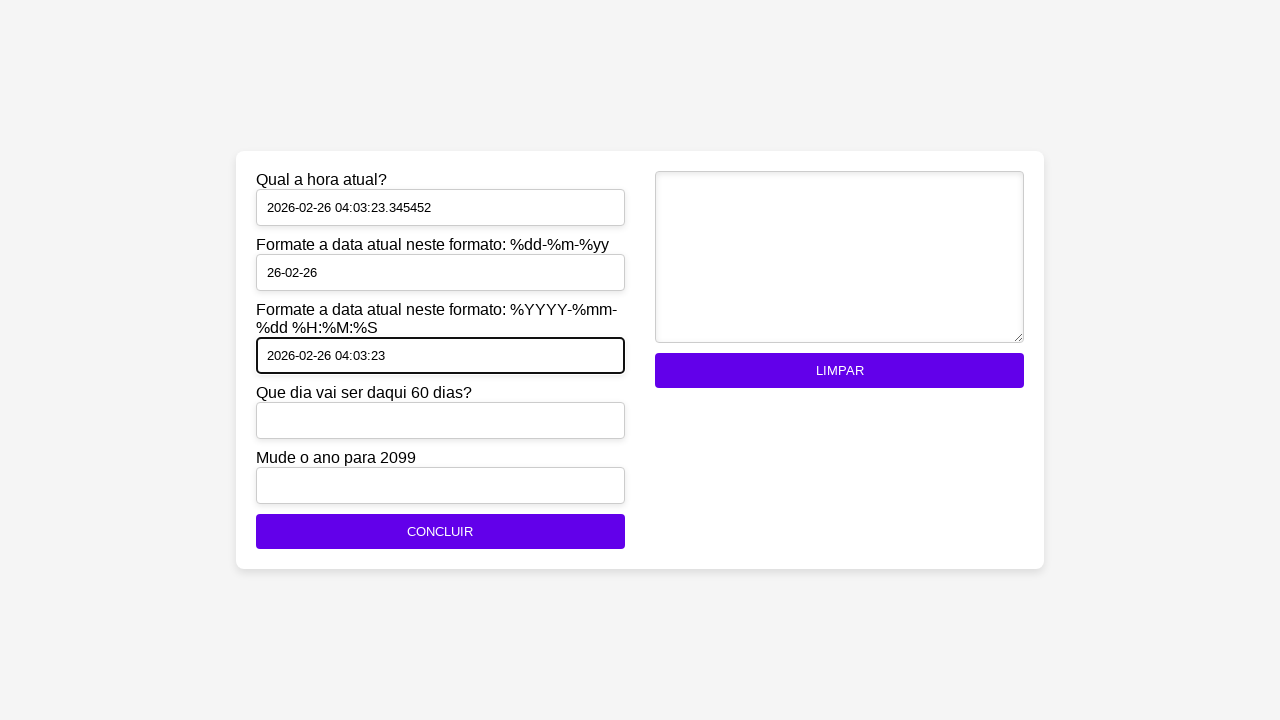

Filled date_in_60_days field with '27-04-26' (60 days from now) on #date_in_60_days
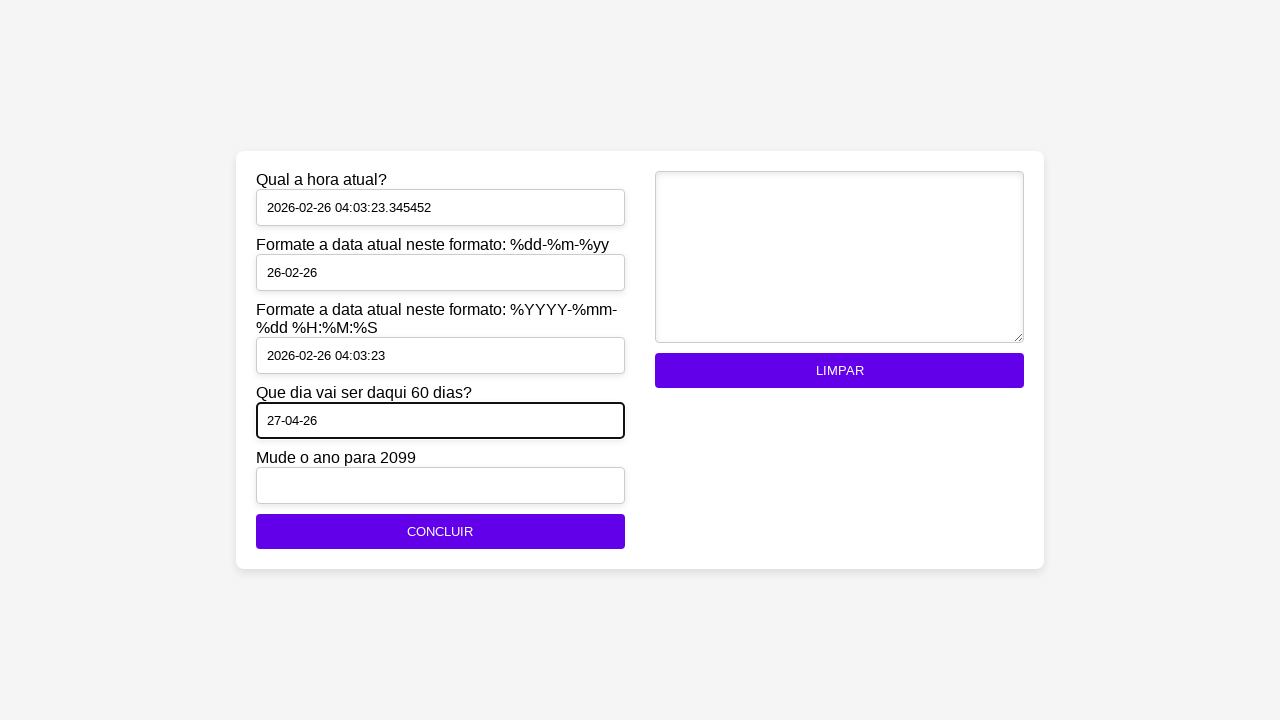

Filled year_2099 field with '26-02-2099' (current date in year 2099) on #year_2099
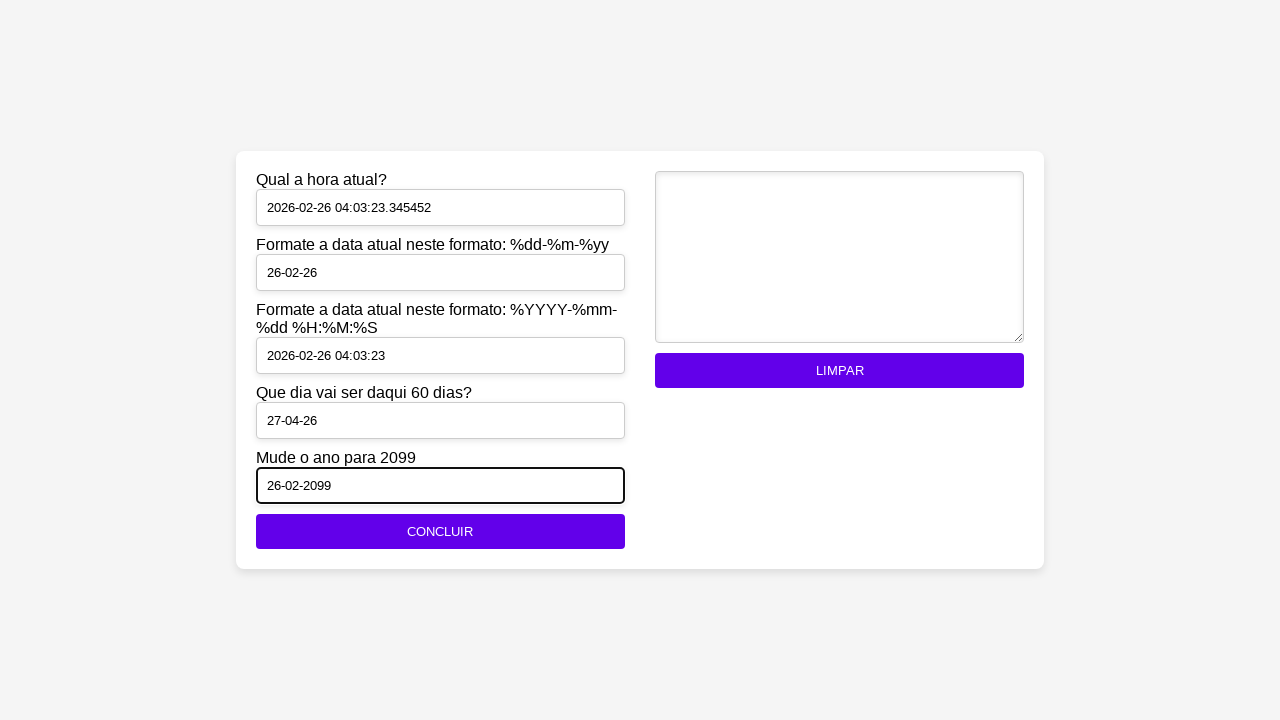

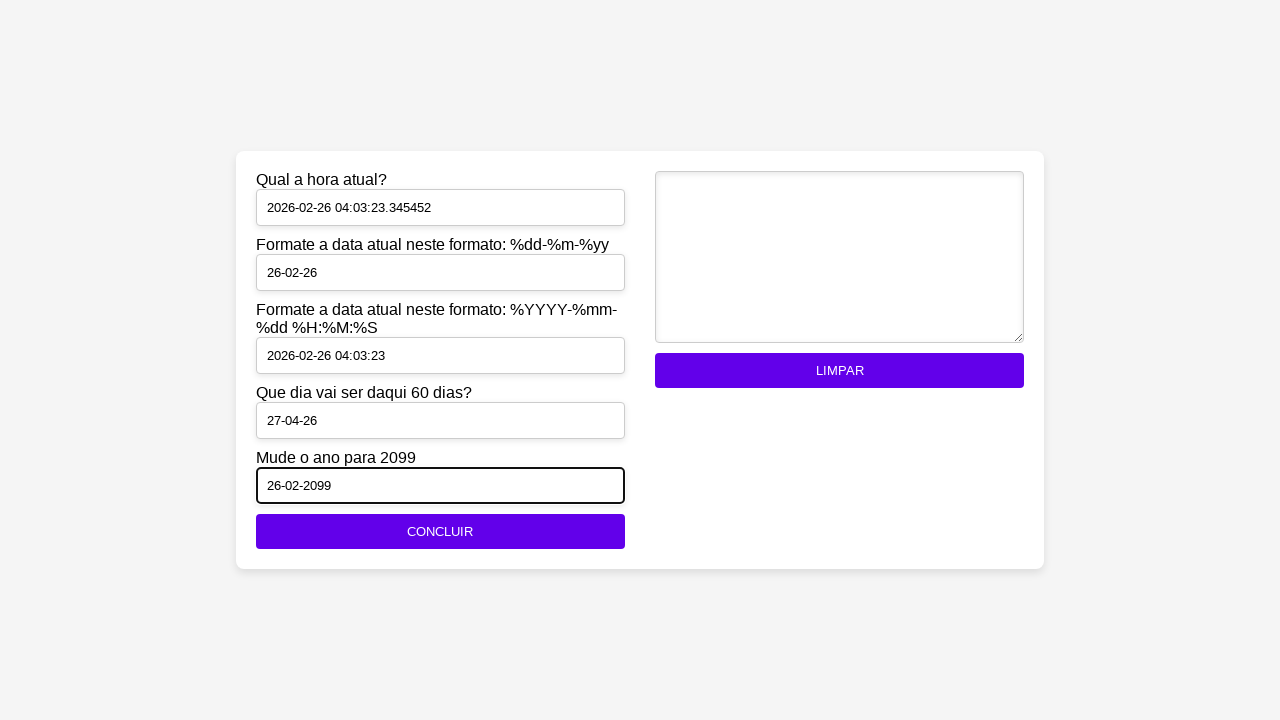